Verifies main page content including promo images, sale section, new arrivals section, and large promo photo with button

Starting URL: http://intershop5.skillbox.ru/

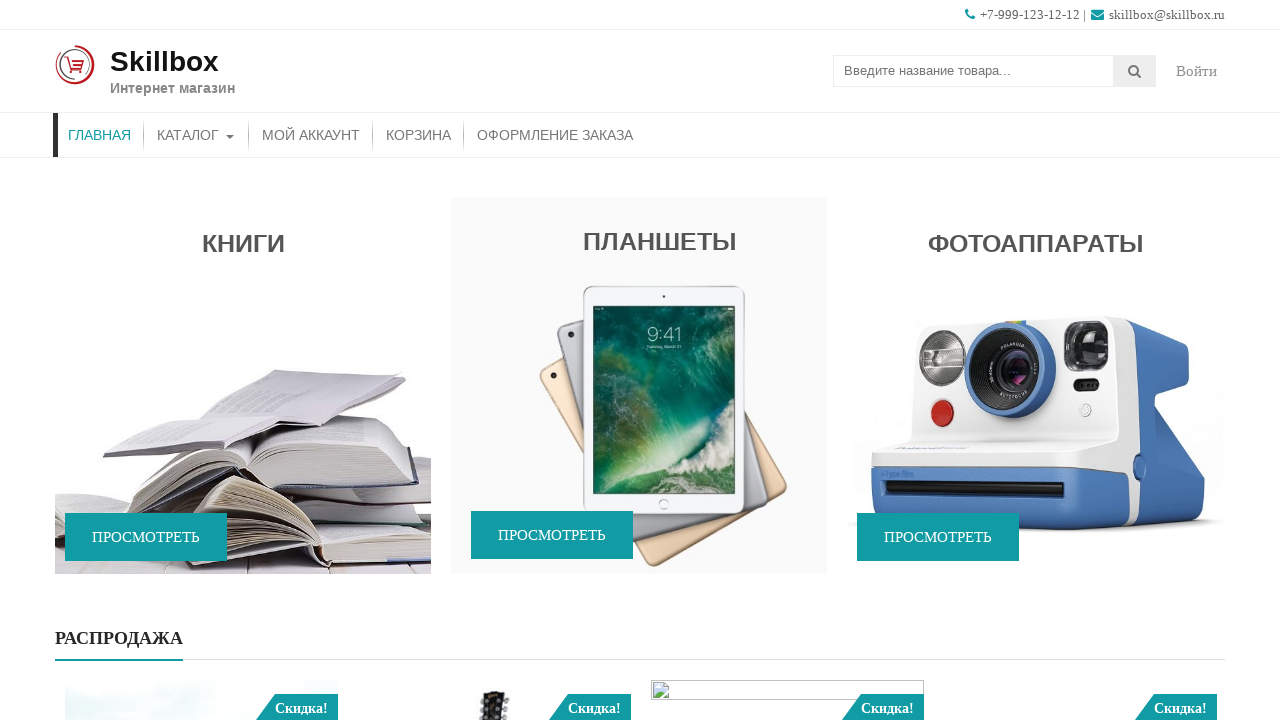

Promo cards loaded successfully
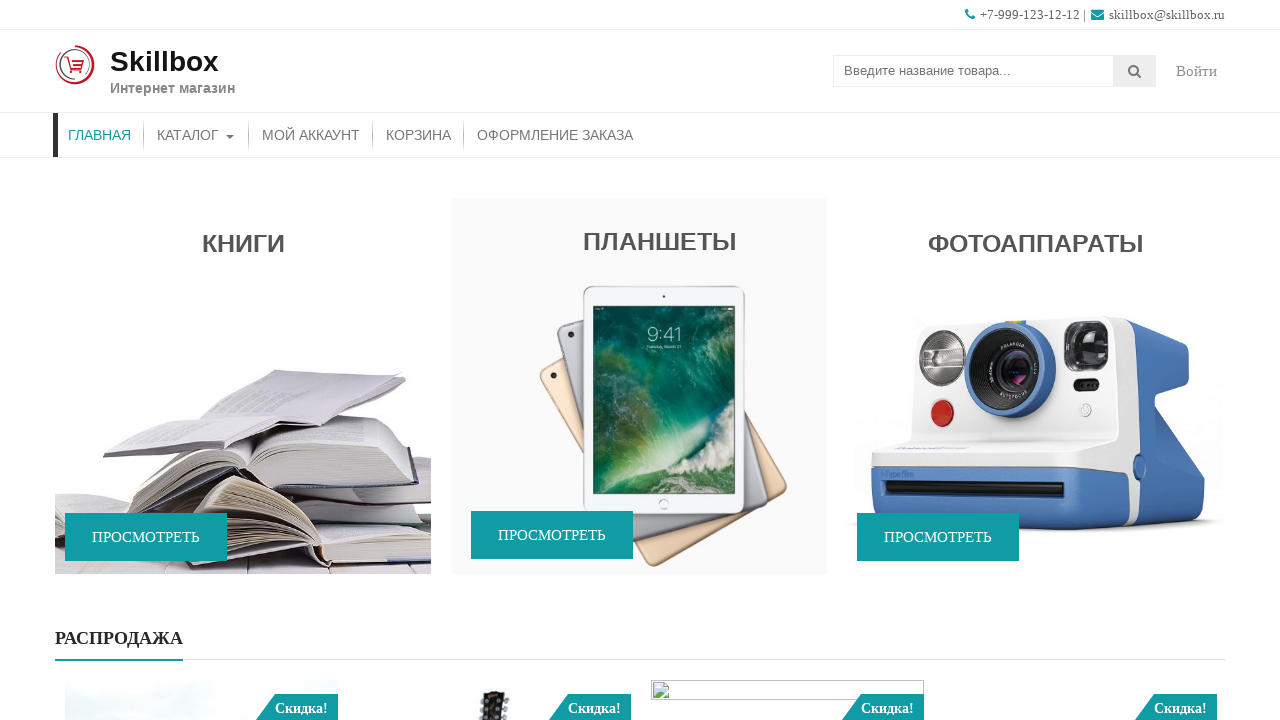

Sale section 'Распродажа' found on page
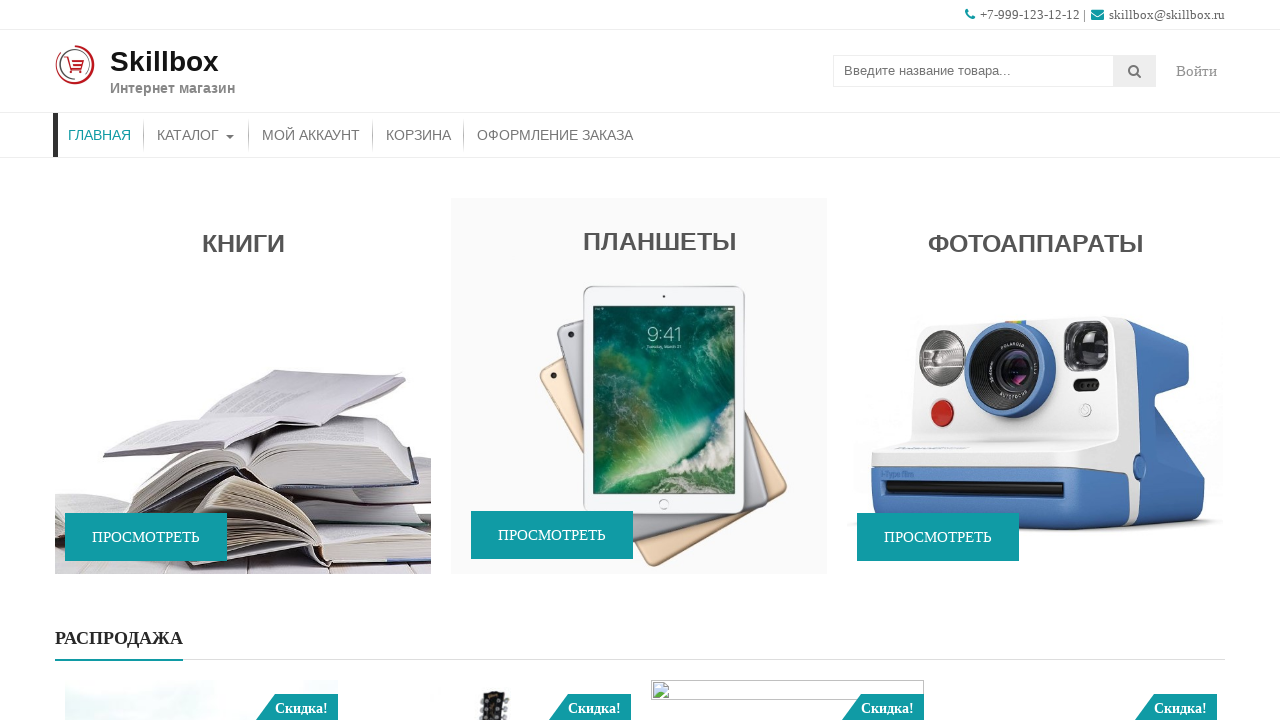

New arrivals section 'Новые поступления' found on page
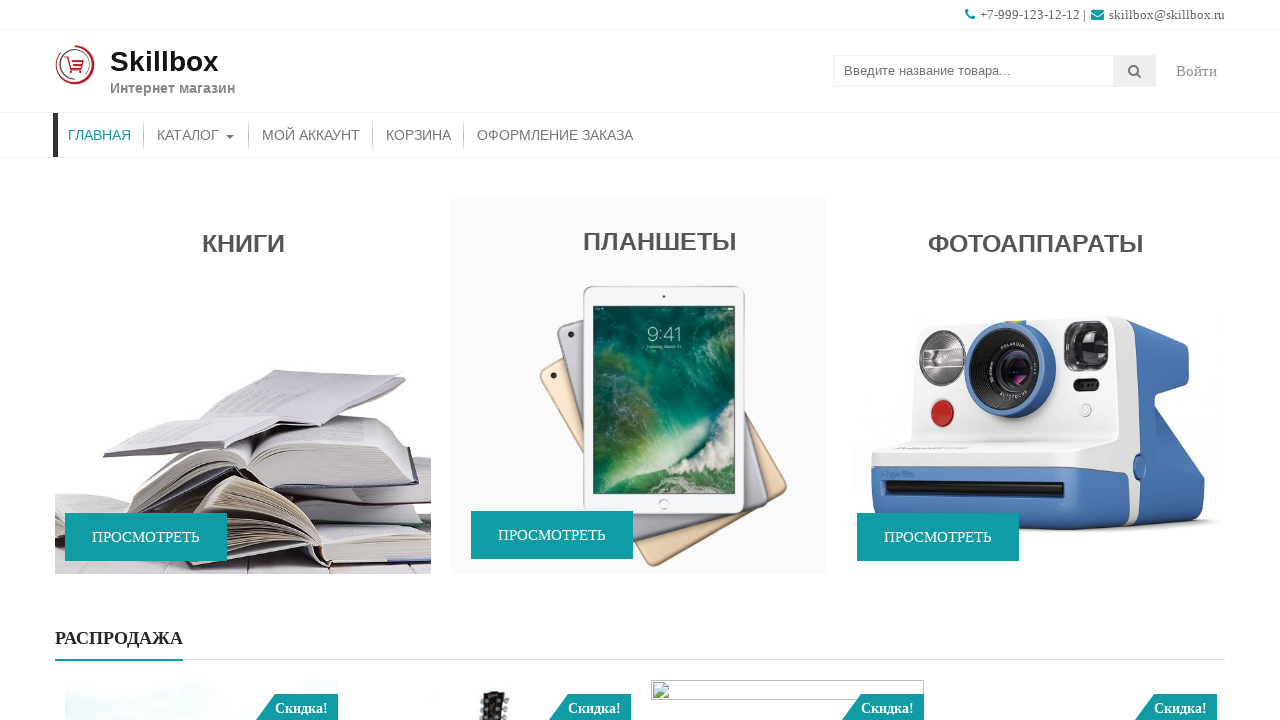

Scrolled down 1300px to view large promo photo
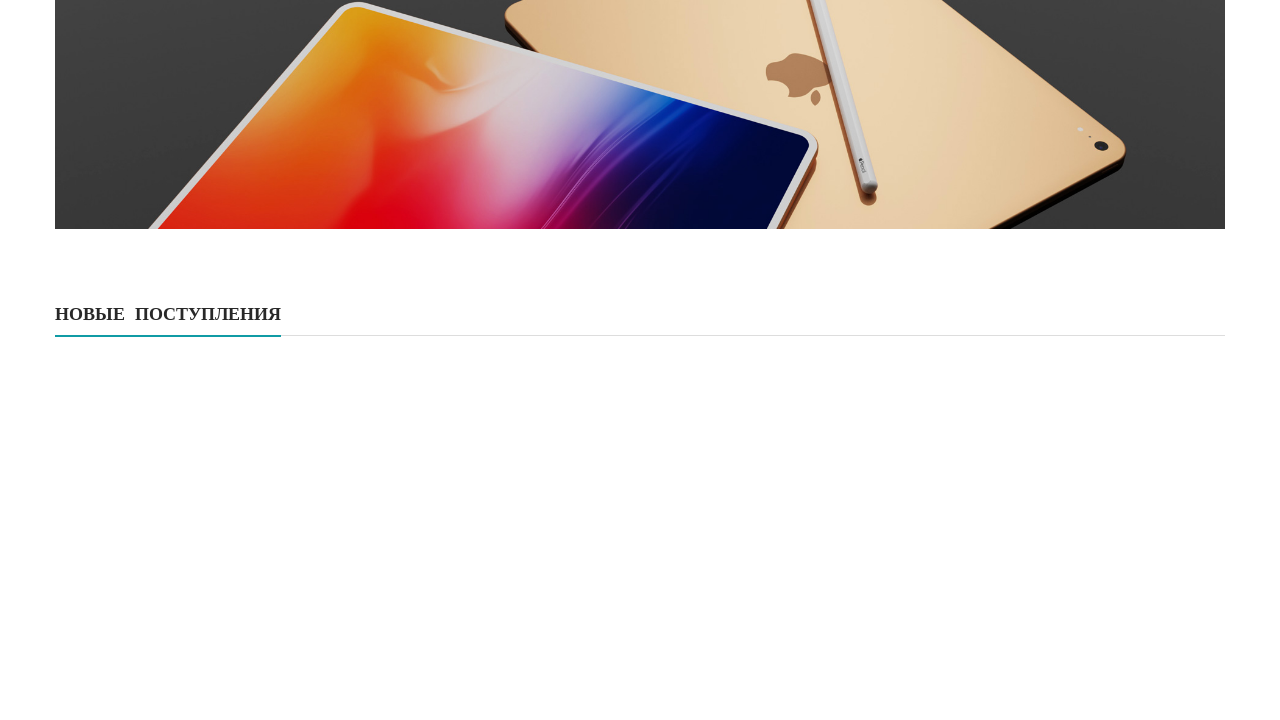

Large promo button loaded and visible
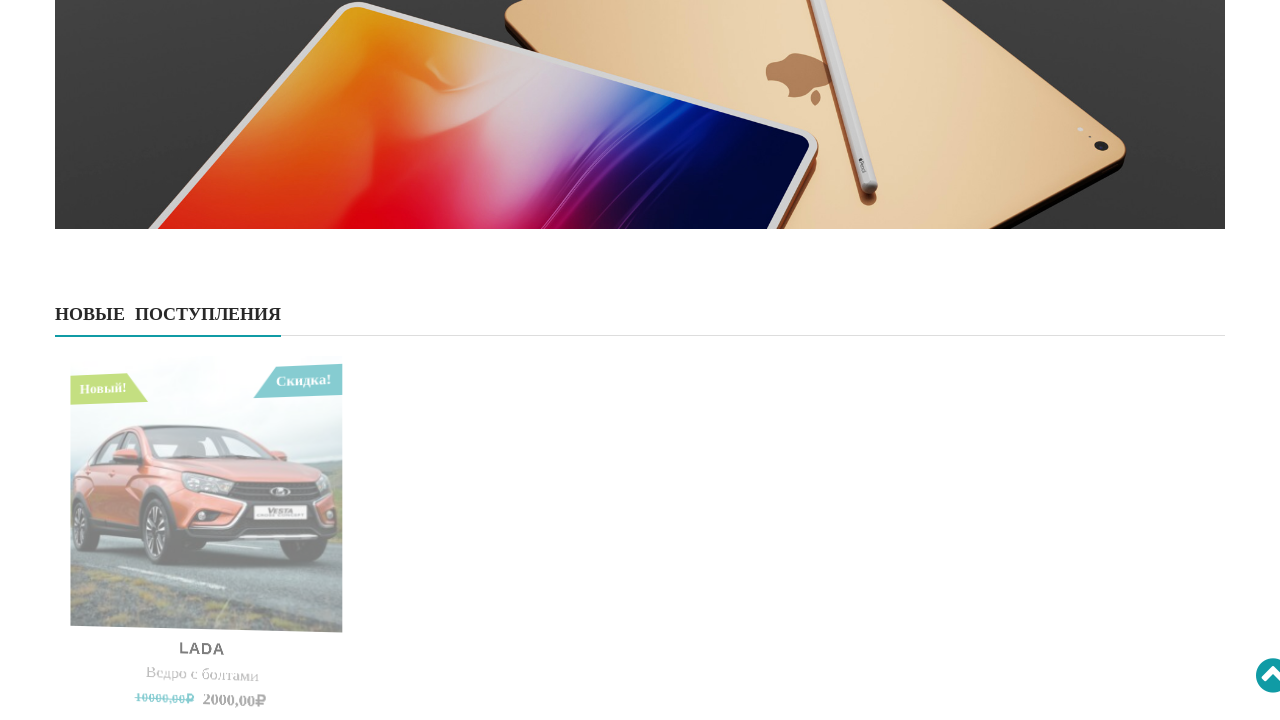

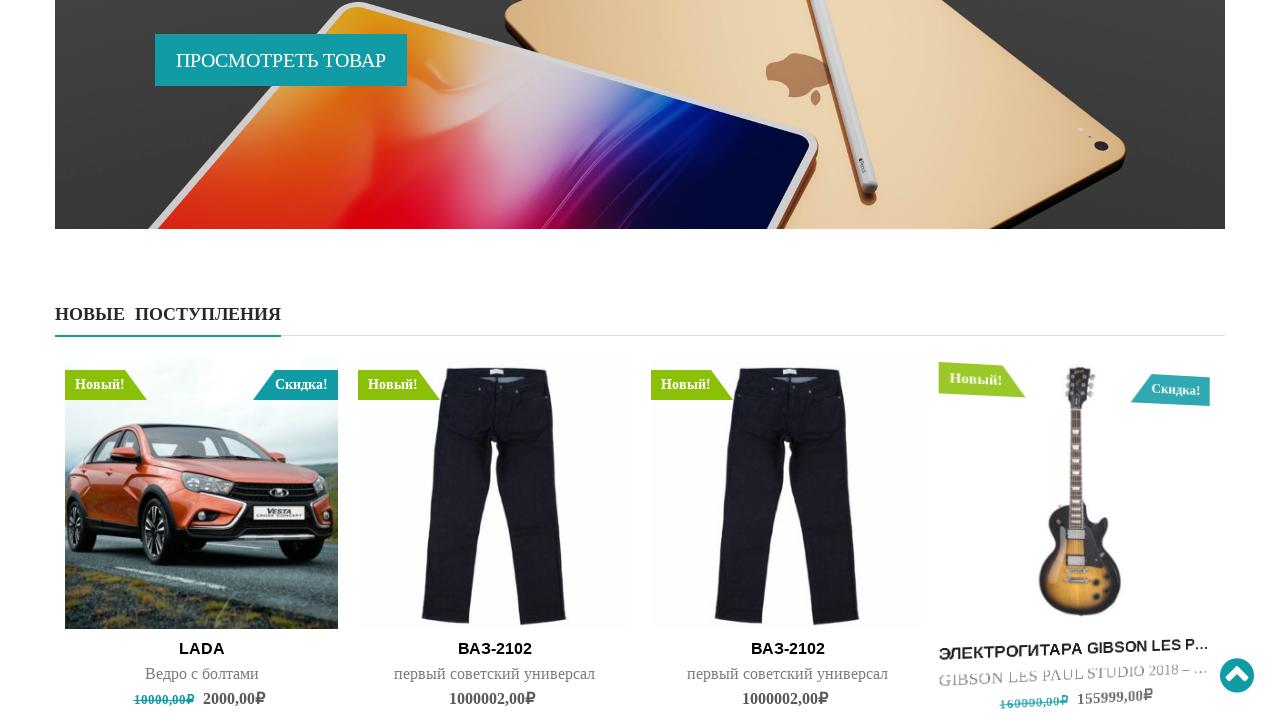